Tests marking all todo items as completed using the toggle all checkbox

Starting URL: https://demo.playwright.dev/todomvc

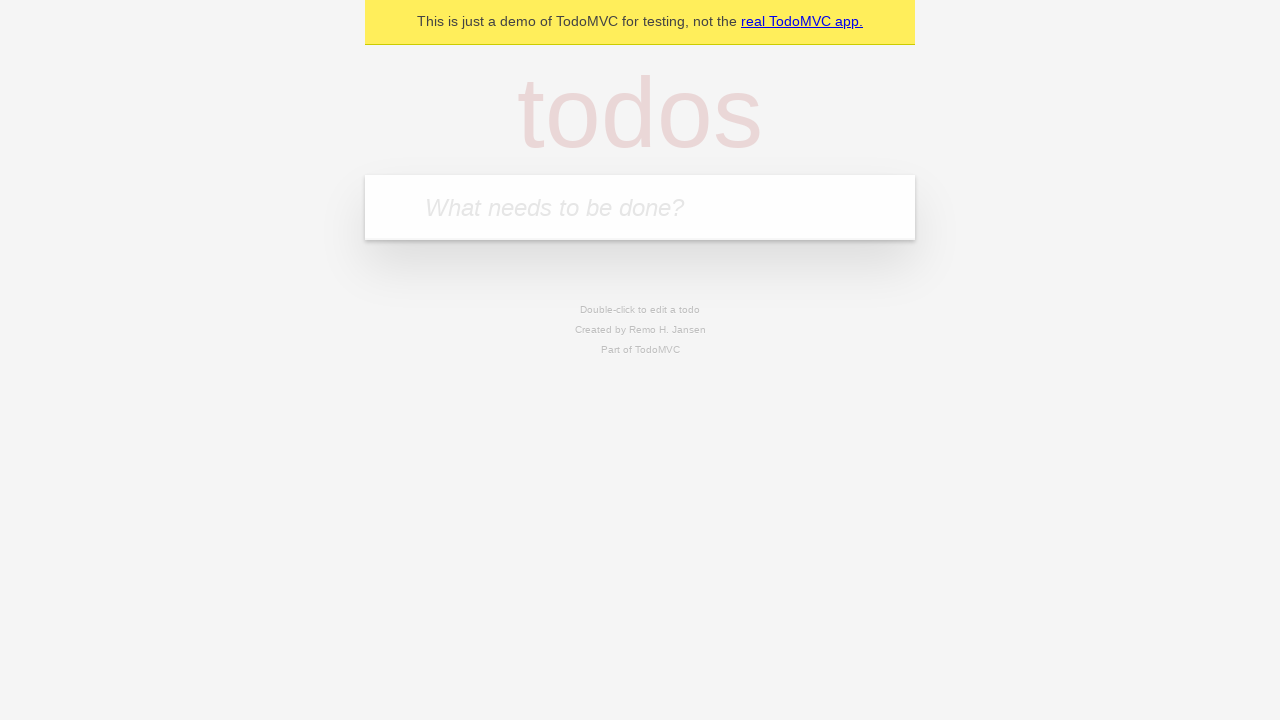

Filled todo input with 'buy some cheese' on internal:attr=[placeholder="What needs to be done?"i]
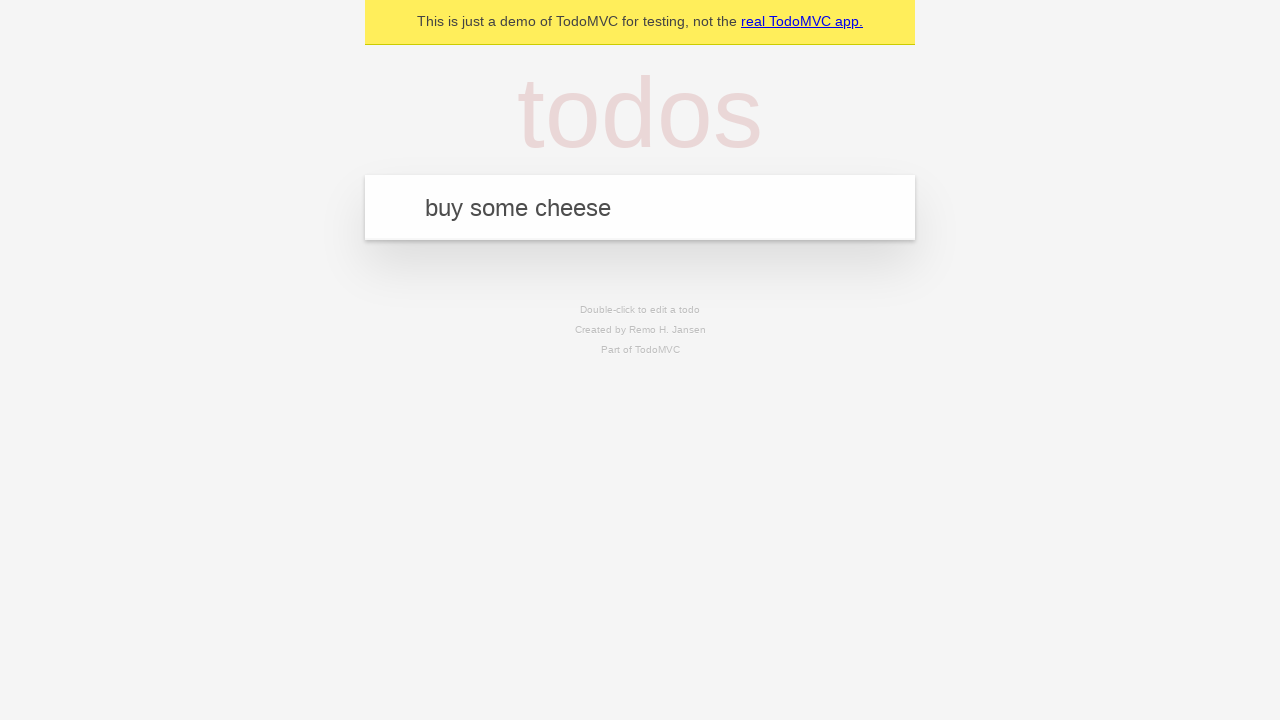

Pressed Enter to create first todo on internal:attr=[placeholder="What needs to be done?"i]
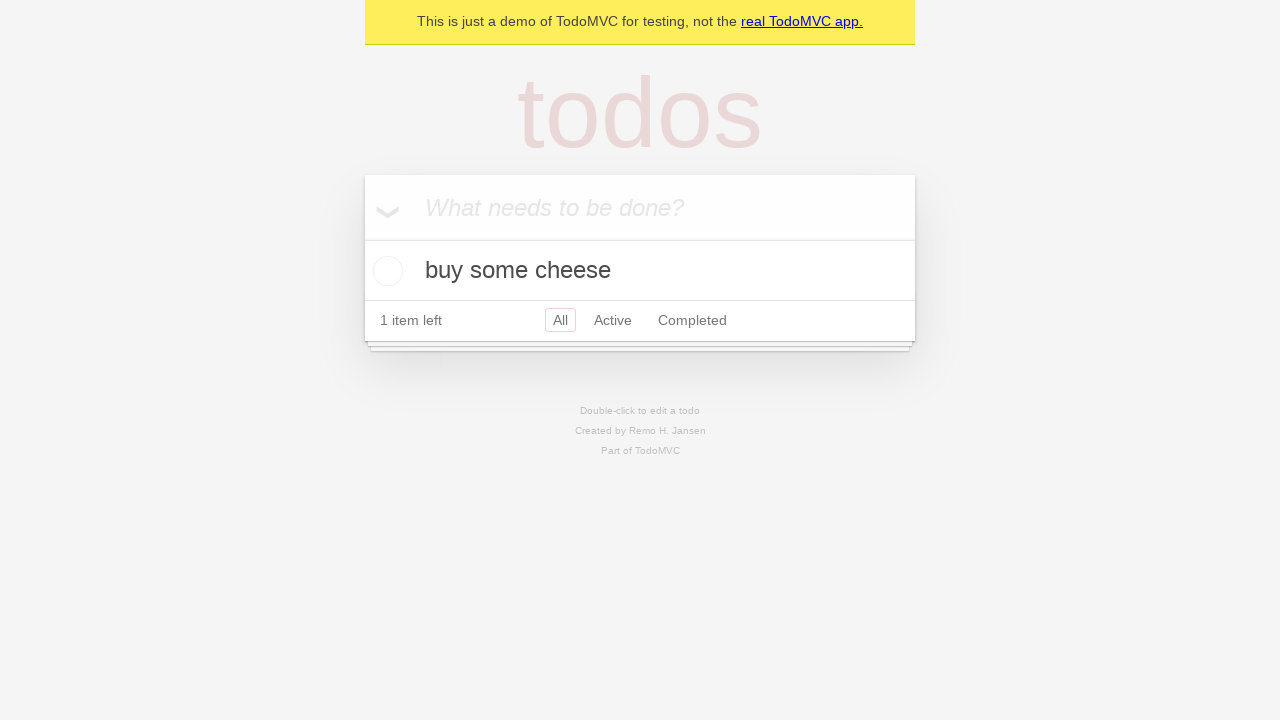

Filled todo input with 'feed the cat' on internal:attr=[placeholder="What needs to be done?"i]
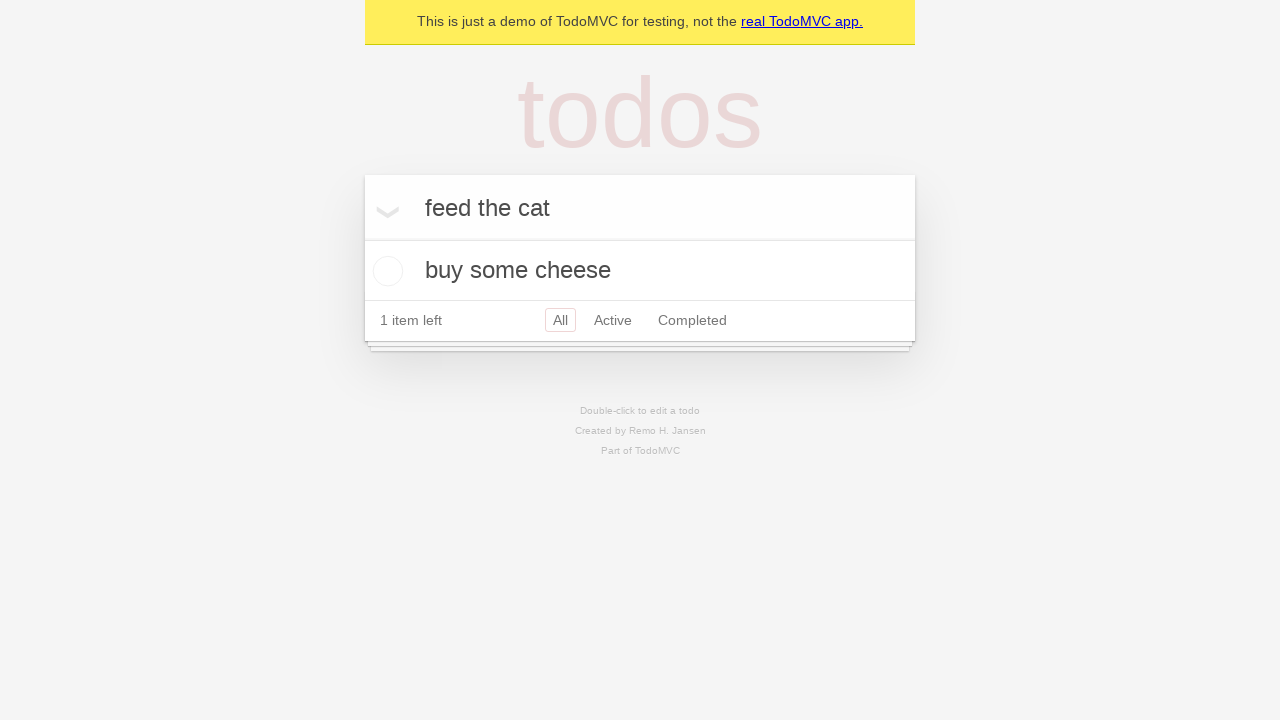

Pressed Enter to create second todo on internal:attr=[placeholder="What needs to be done?"i]
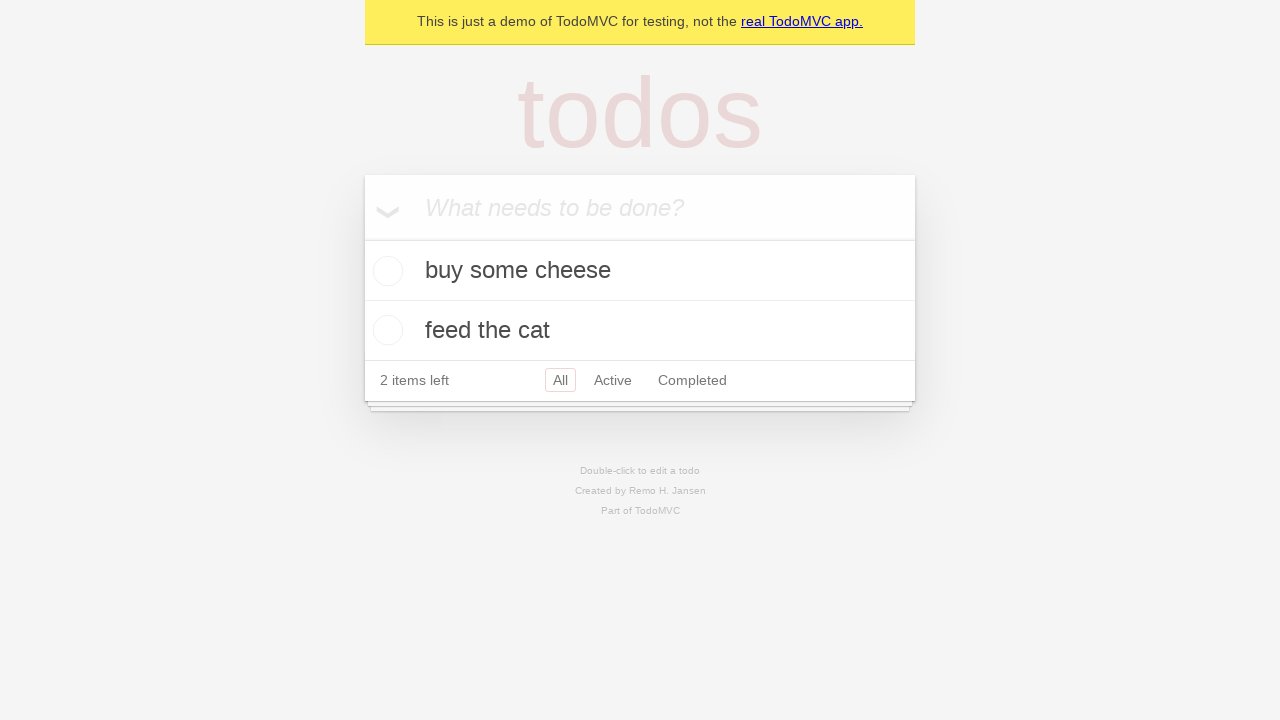

Filled todo input with 'book a doctors appointment' on internal:attr=[placeholder="What needs to be done?"i]
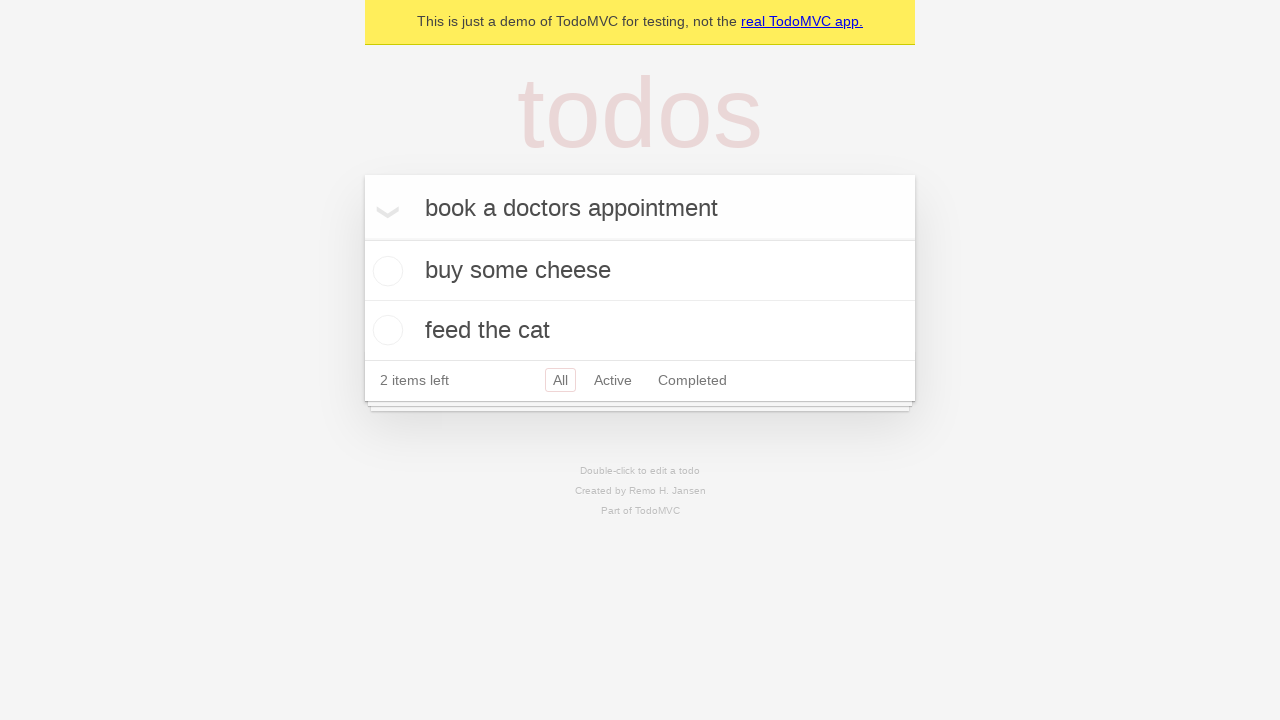

Pressed Enter to create third todo on internal:attr=[placeholder="What needs to be done?"i]
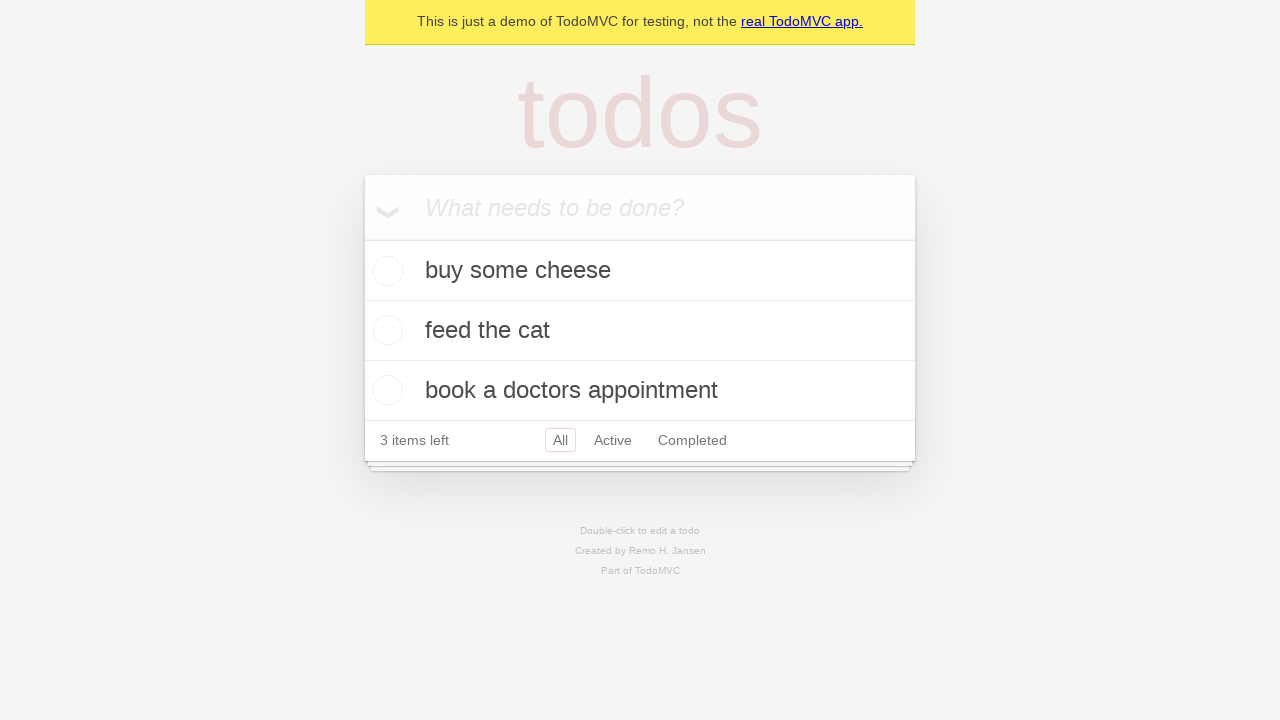

Checked the 'Mark all as complete' toggle at (362, 238) on internal:label="Mark all as complete"i
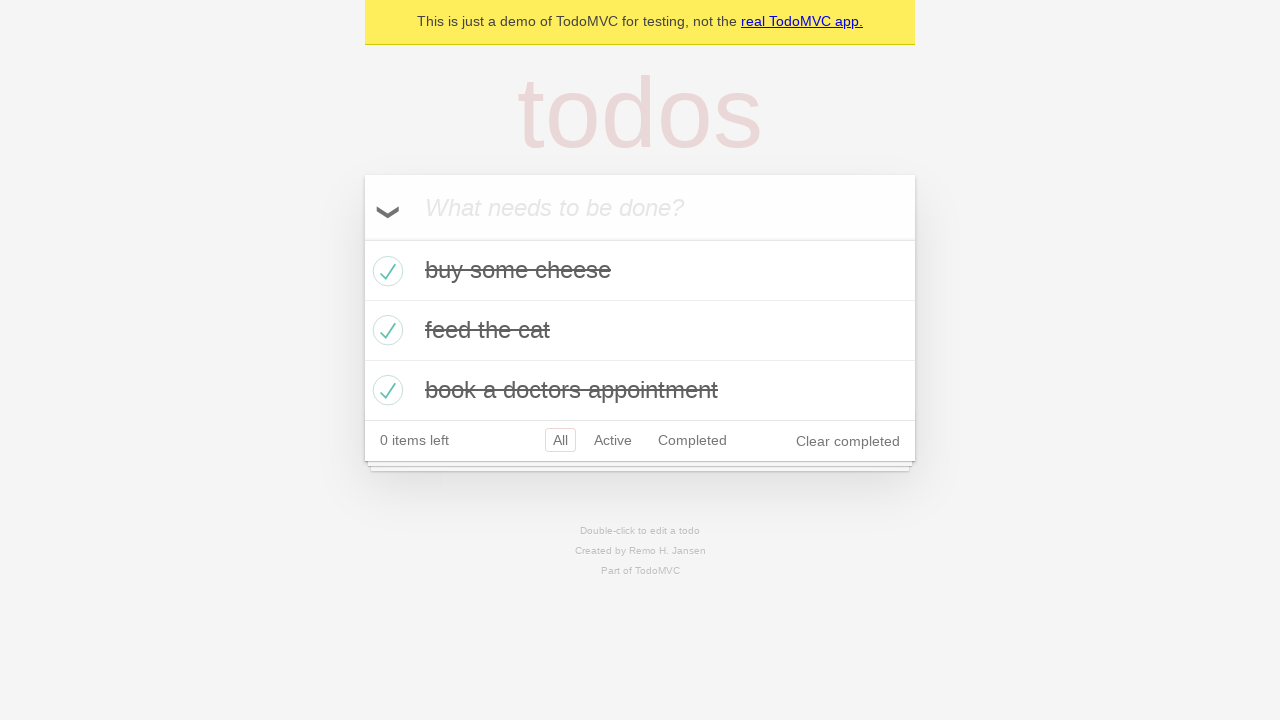

Verified all todo items are marked as completed
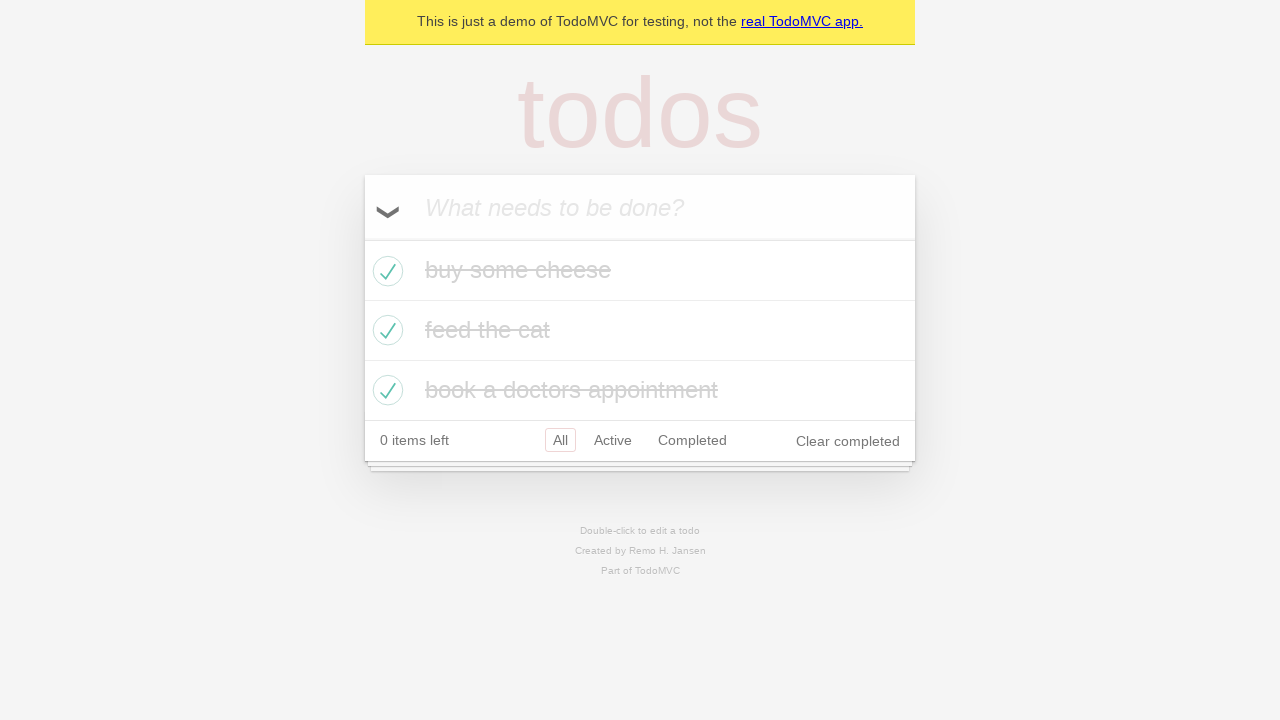

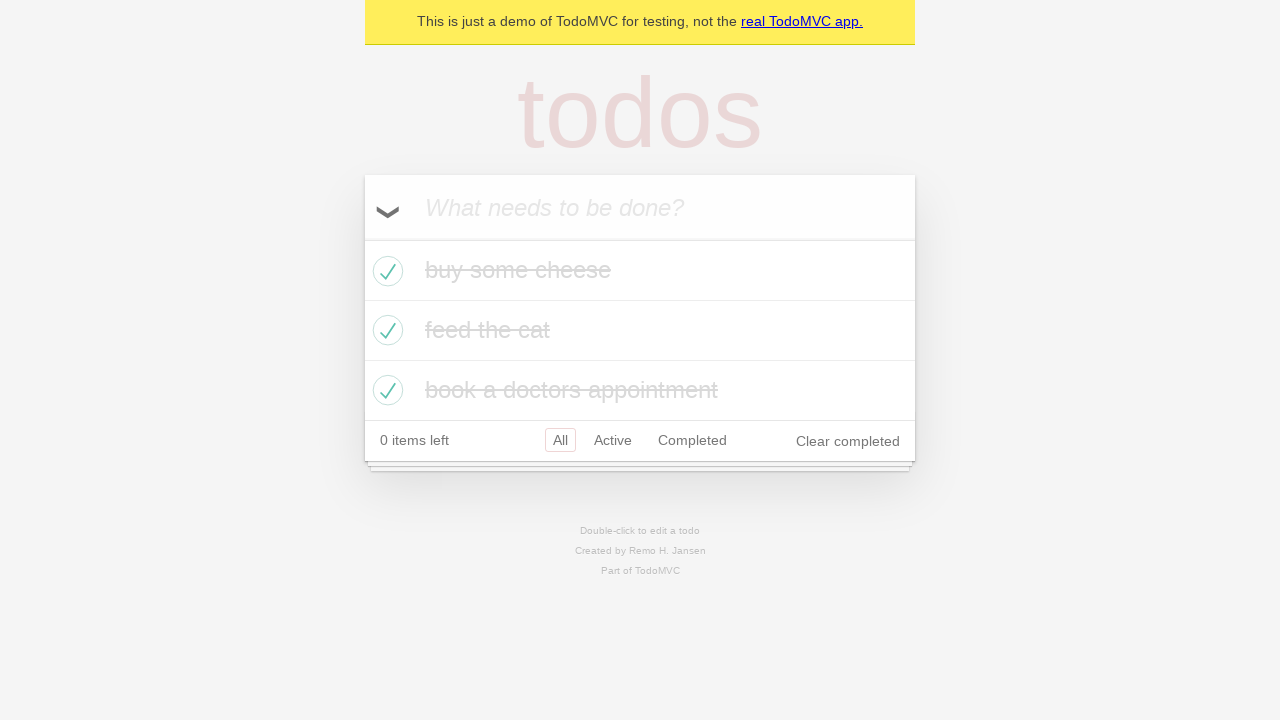